Tests the search functionality by navigating to the search page, entering "python" as a language name, and verifying search results contain the search term.

Starting URL: https://www.99-bottles-of-beer.net/

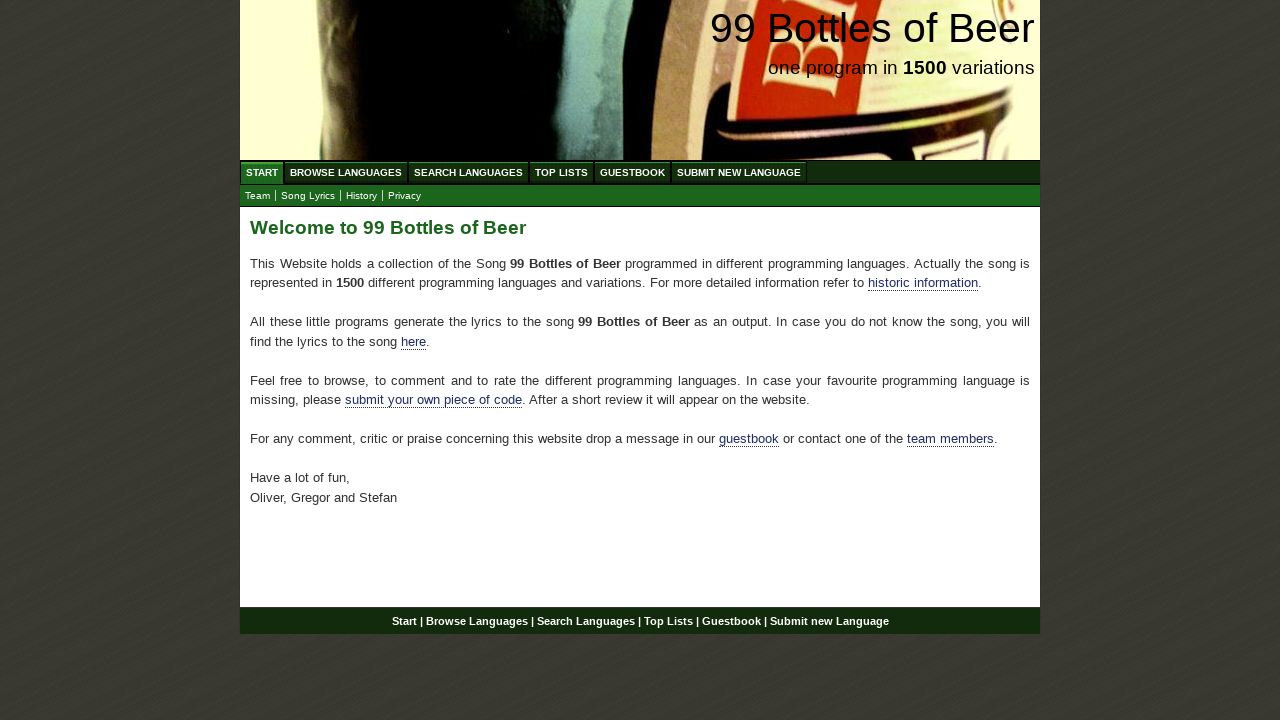

Clicked on 'Search Languages' menu at (468, 172) on xpath=//ul[@id='menu']/li/a[@href='/search.html']
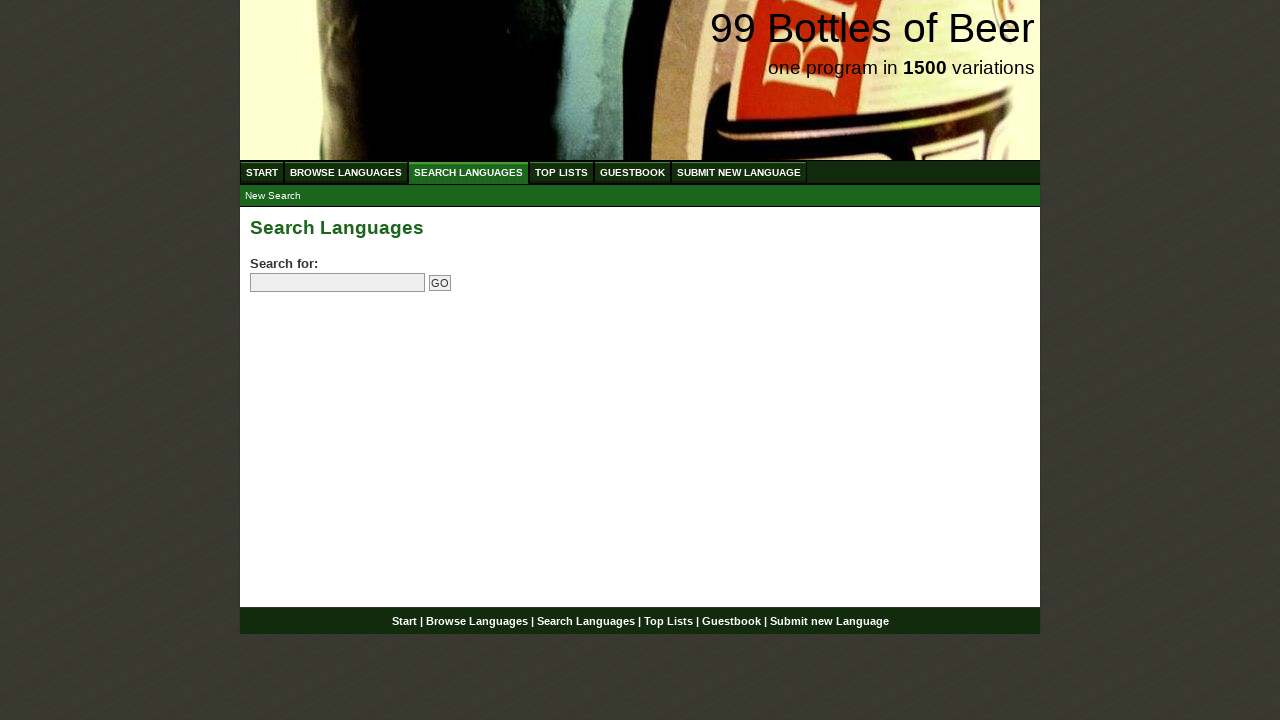

Clicked on search field at (338, 283) on input[name='search']
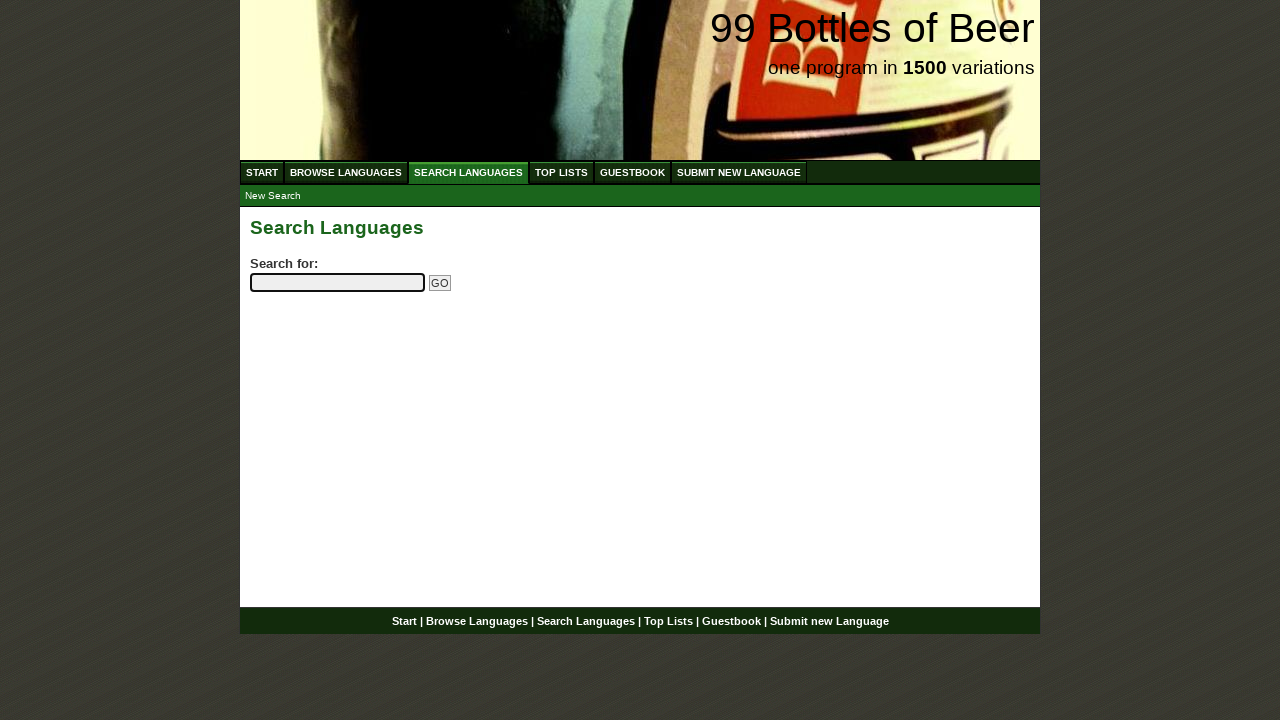

Entered 'python' in search field on input[name='search']
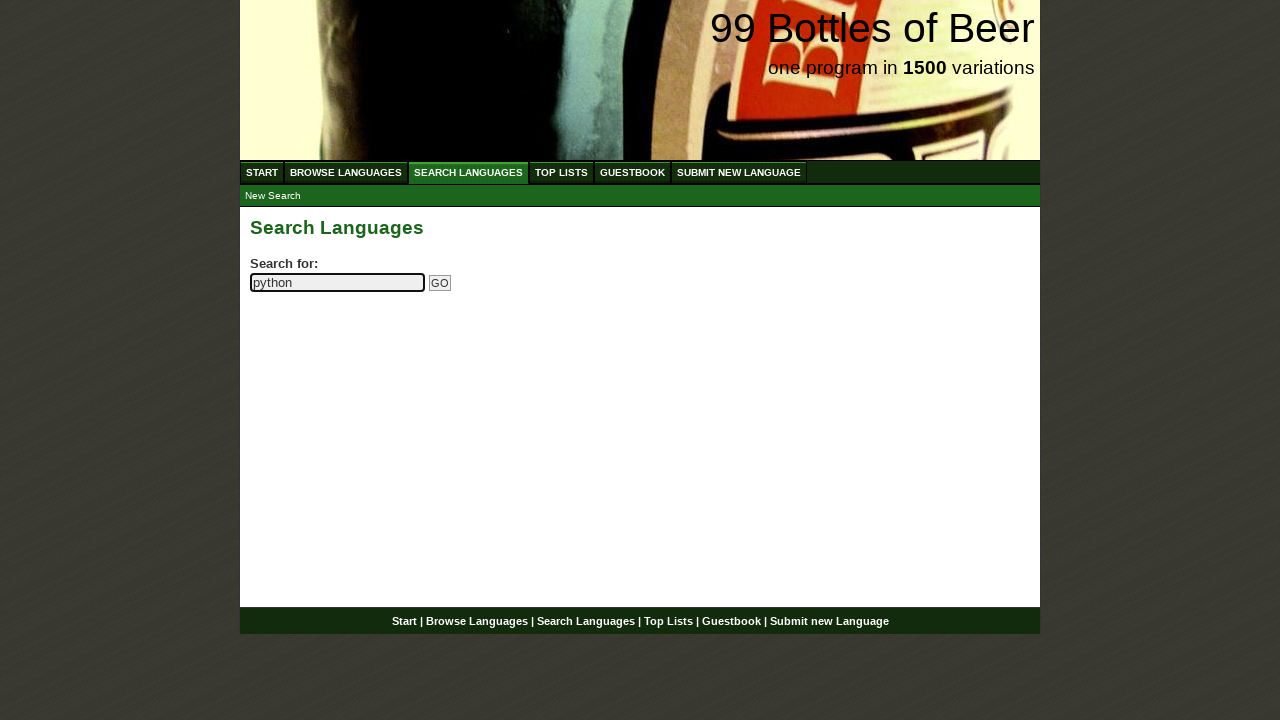

Clicked Go button to submit search at (440, 283) on input[name='submitsearch']
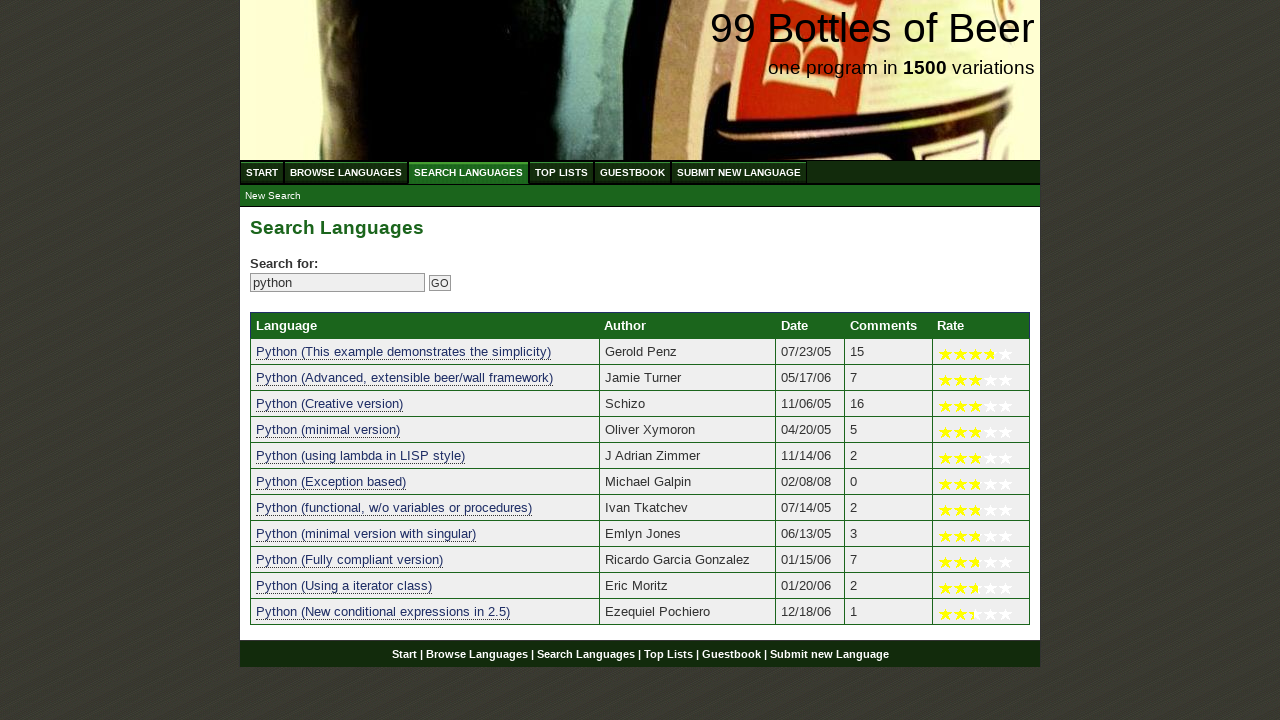

Search results table loaded with language entries
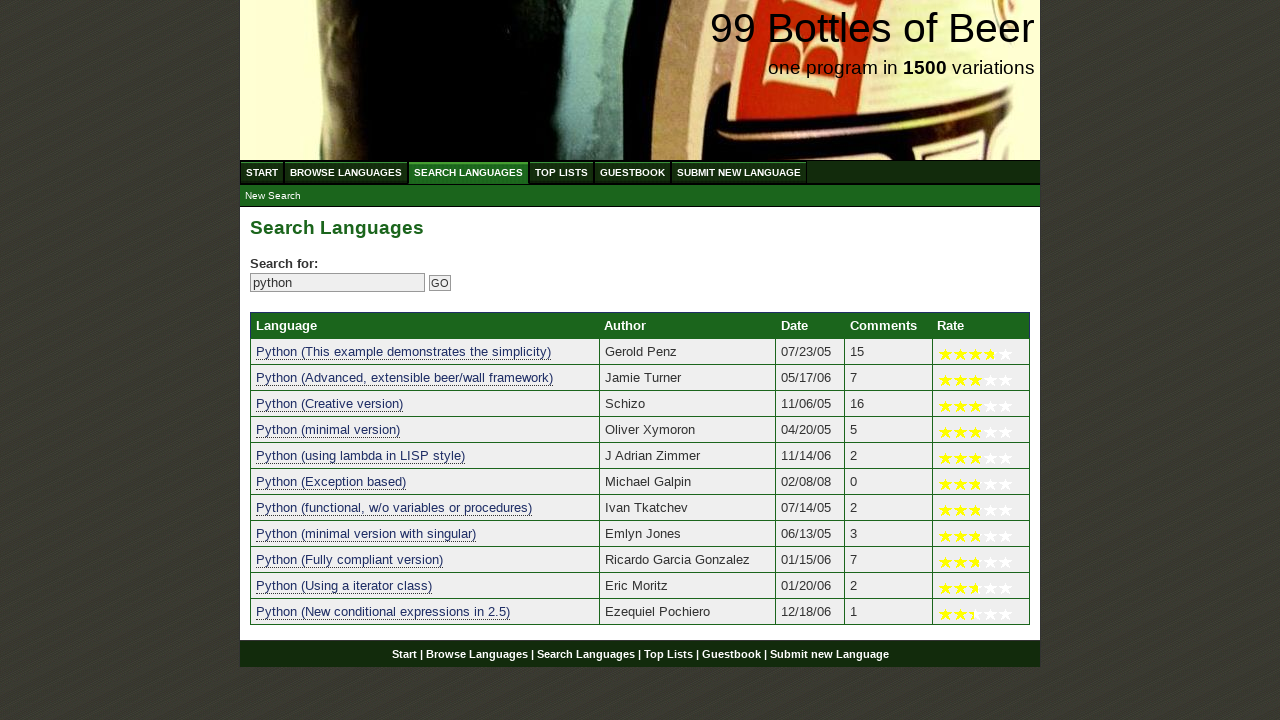

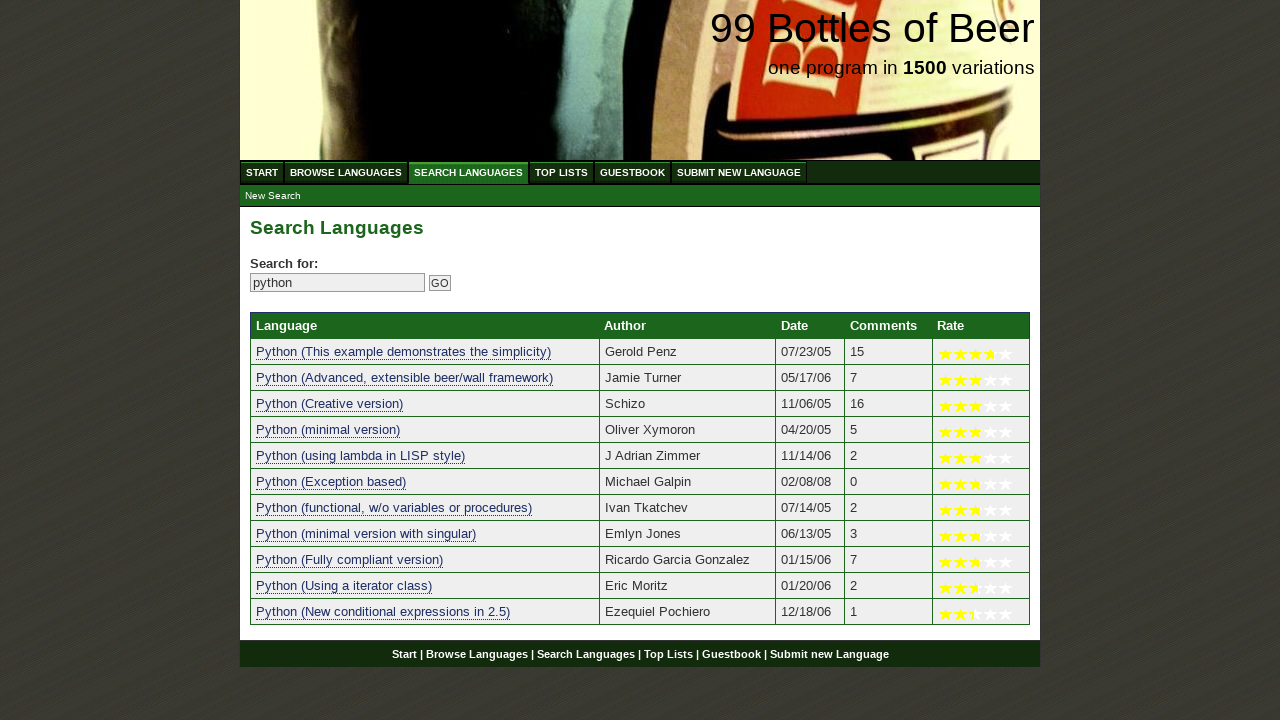